Tests navigation on the DemoQA website by clicking on a card element, selecting a menu item, and clicking a radio button option

Starting URL: https://demoqa.com/

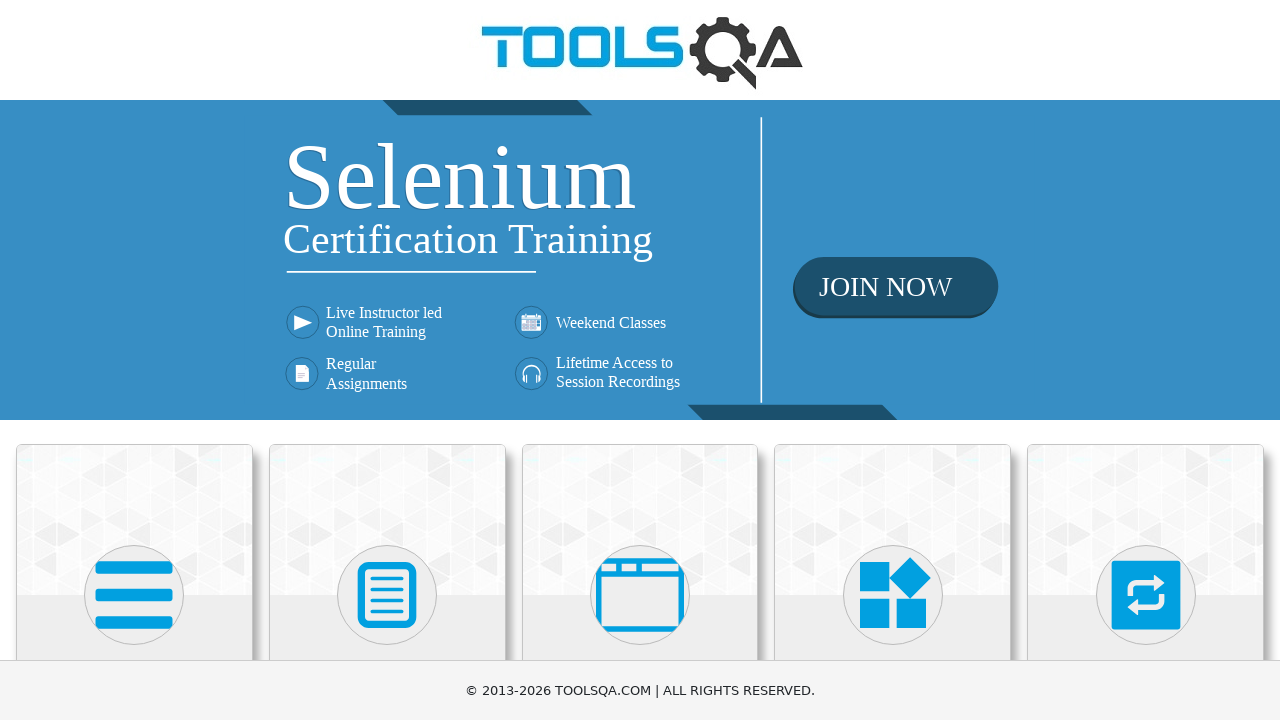

Clicked on the card element to navigate at (134, 520) on .card-up
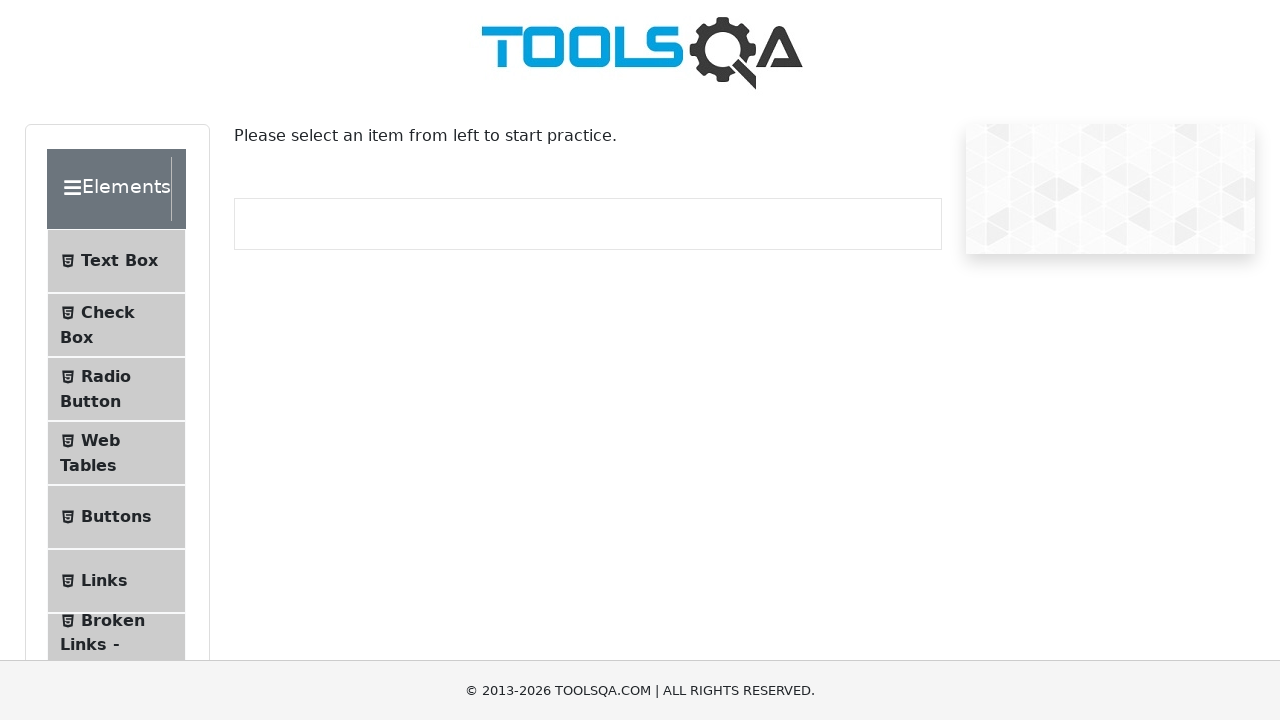

Menu item #item-2 loaded and became available
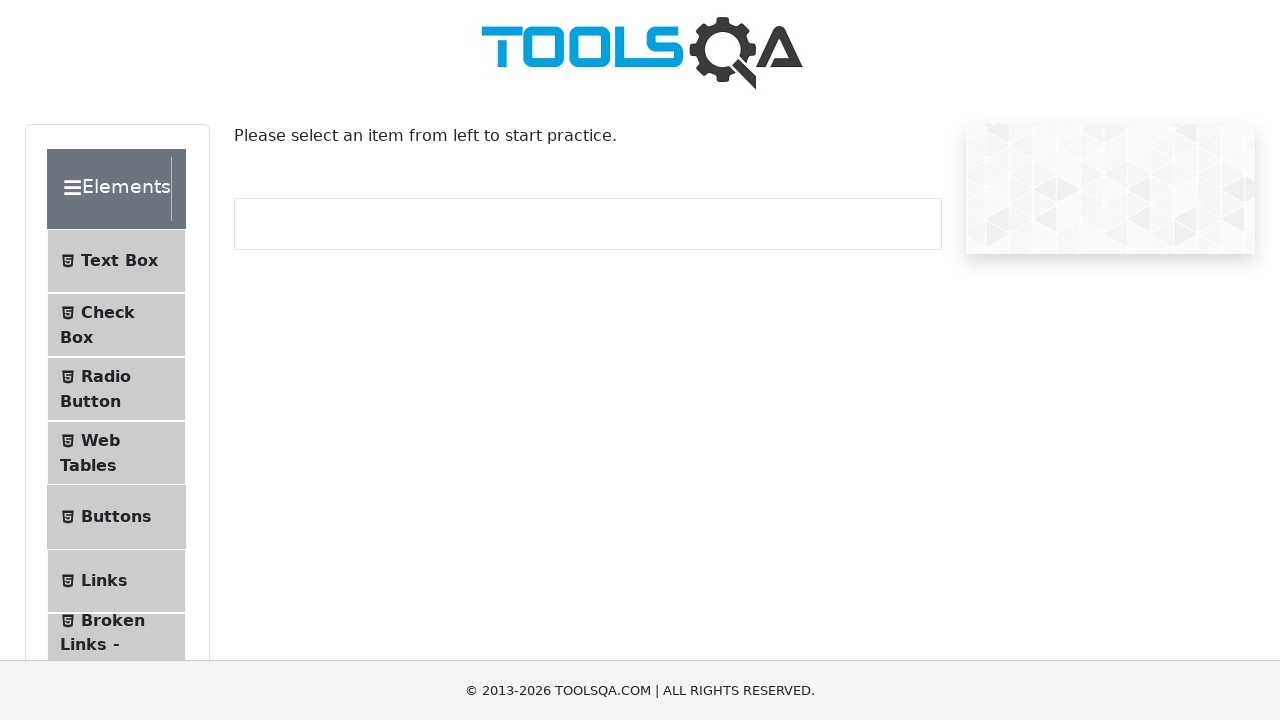

Clicked on menu item #item-2 at (116, 389) on #item-2
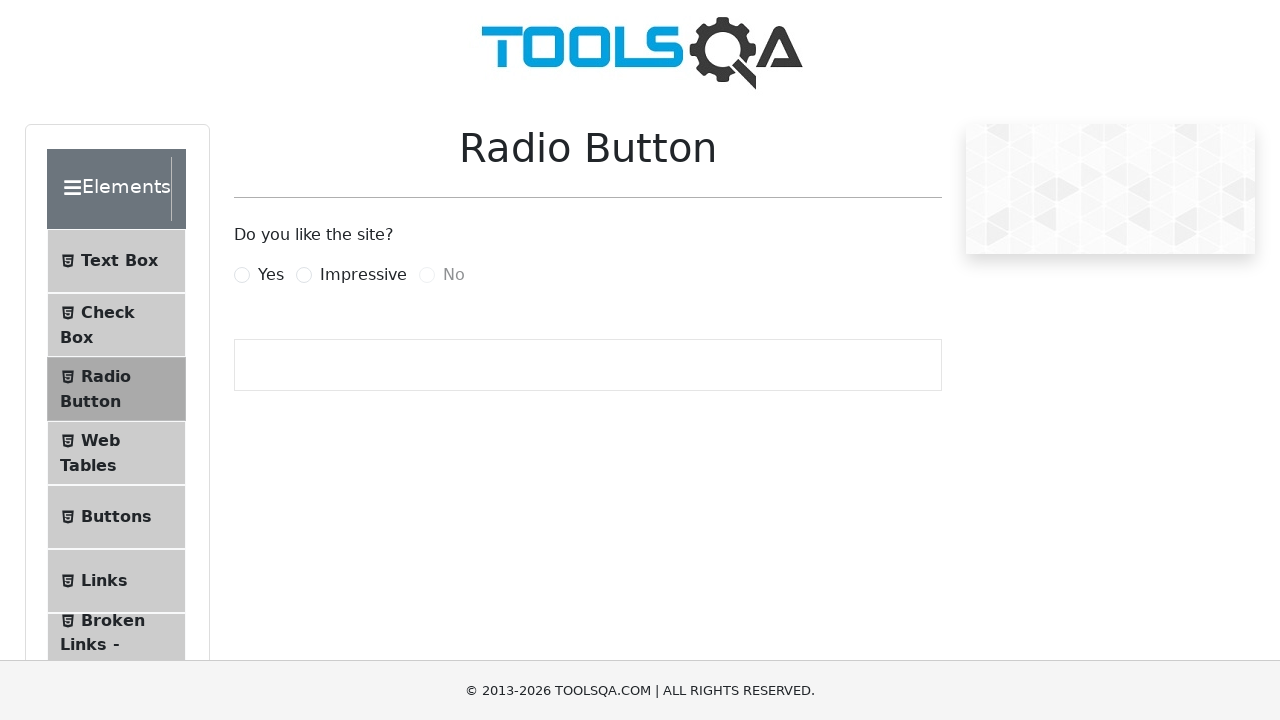

Yes radio button label loaded and became available
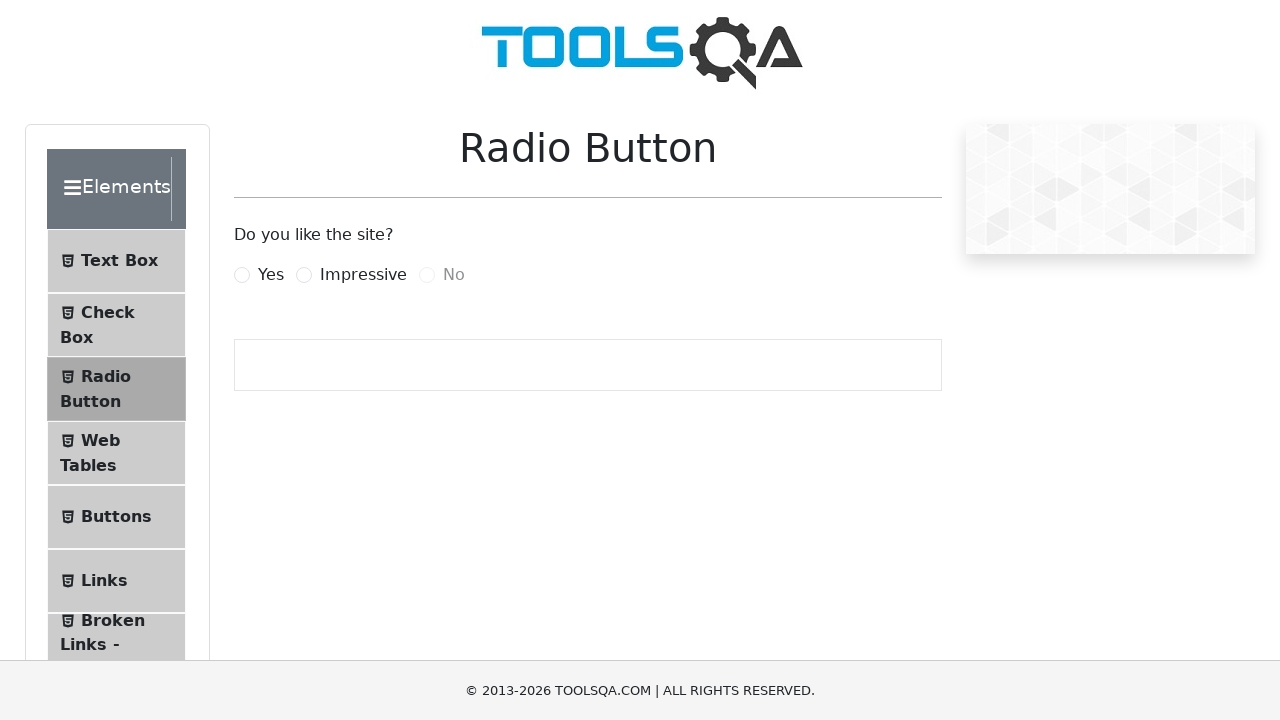

Clicked on the Yes radio button option at (271, 275) on label[for='yesRadio']
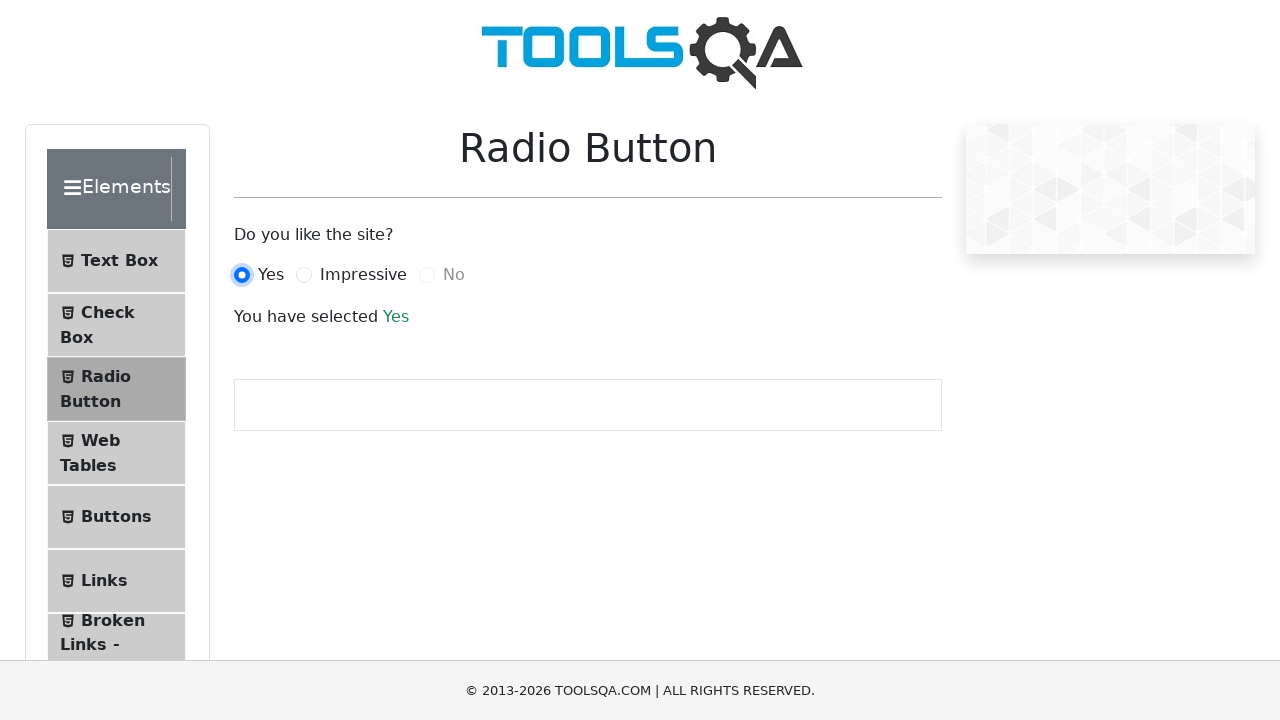

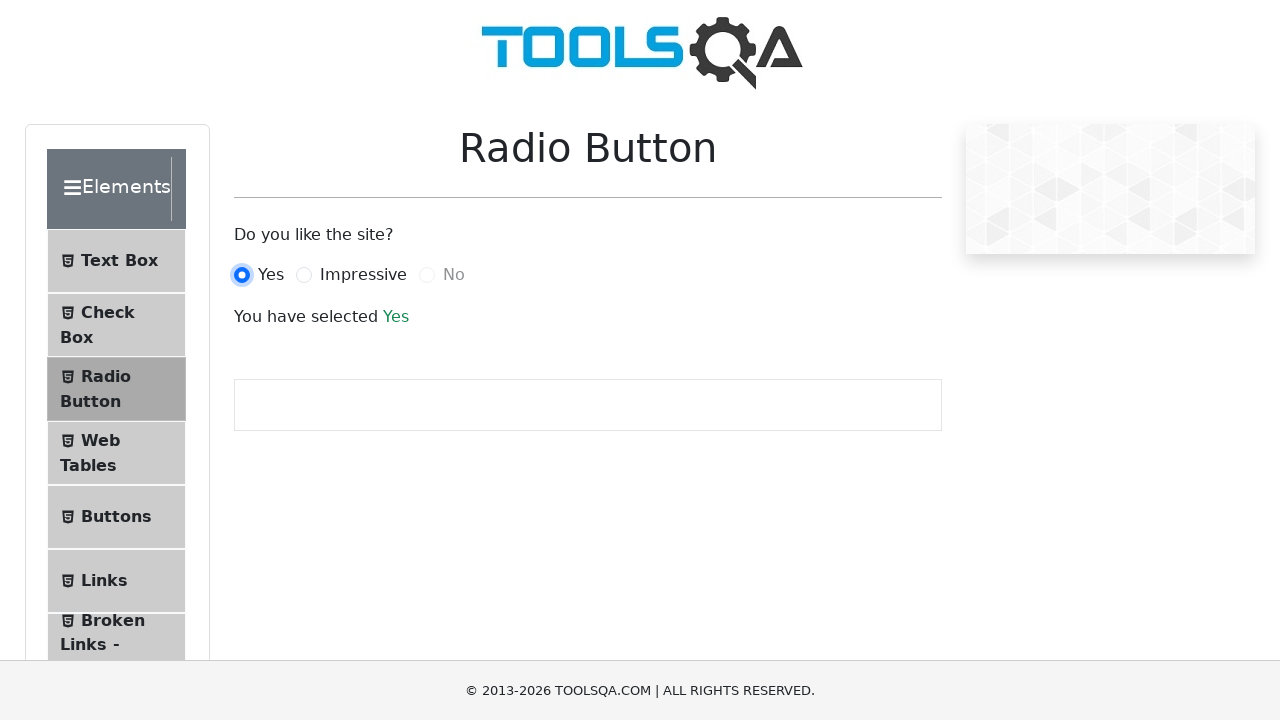